Tests window handle functionality by navigating to a W3Schools tryit page, switching to an iframe, clicking a button that opens a new window, switching to the child window, and then switching back to the parent window.

Starting URL: https://www.w3schools.com/jsref/tryit.asp?filename=tryjsref_win_open

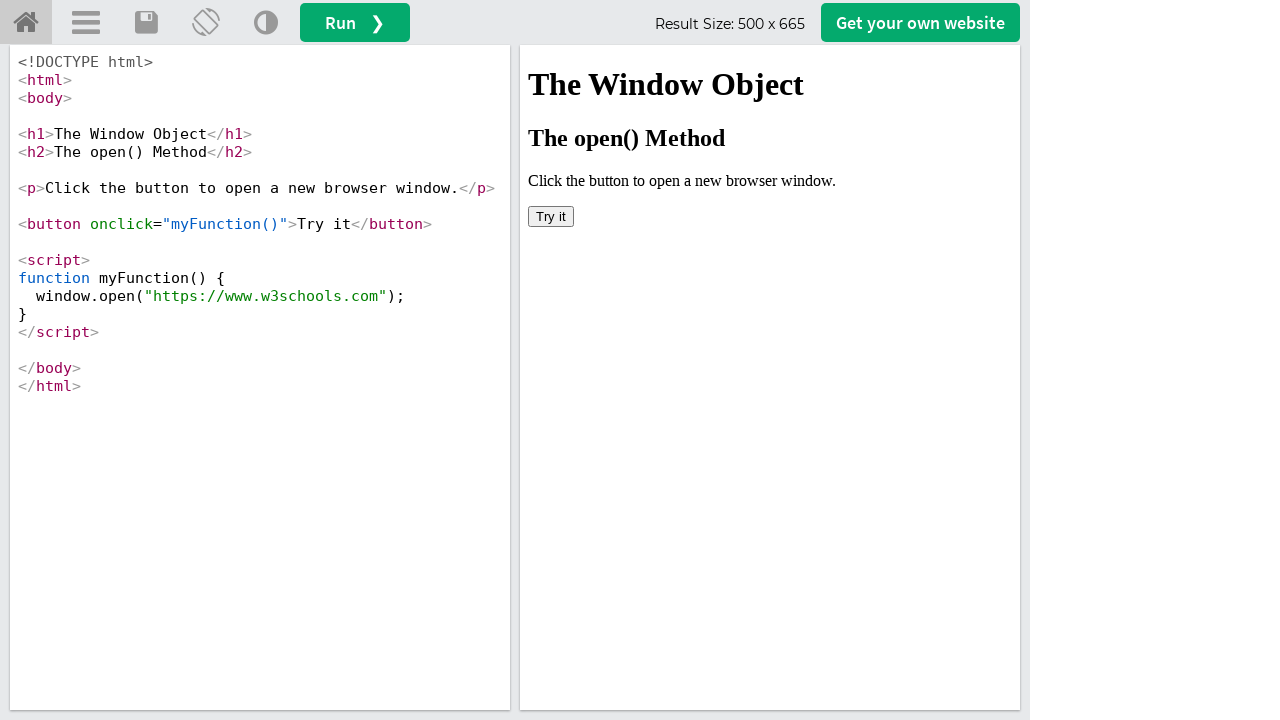

Located iframe with id 'iframeResult'
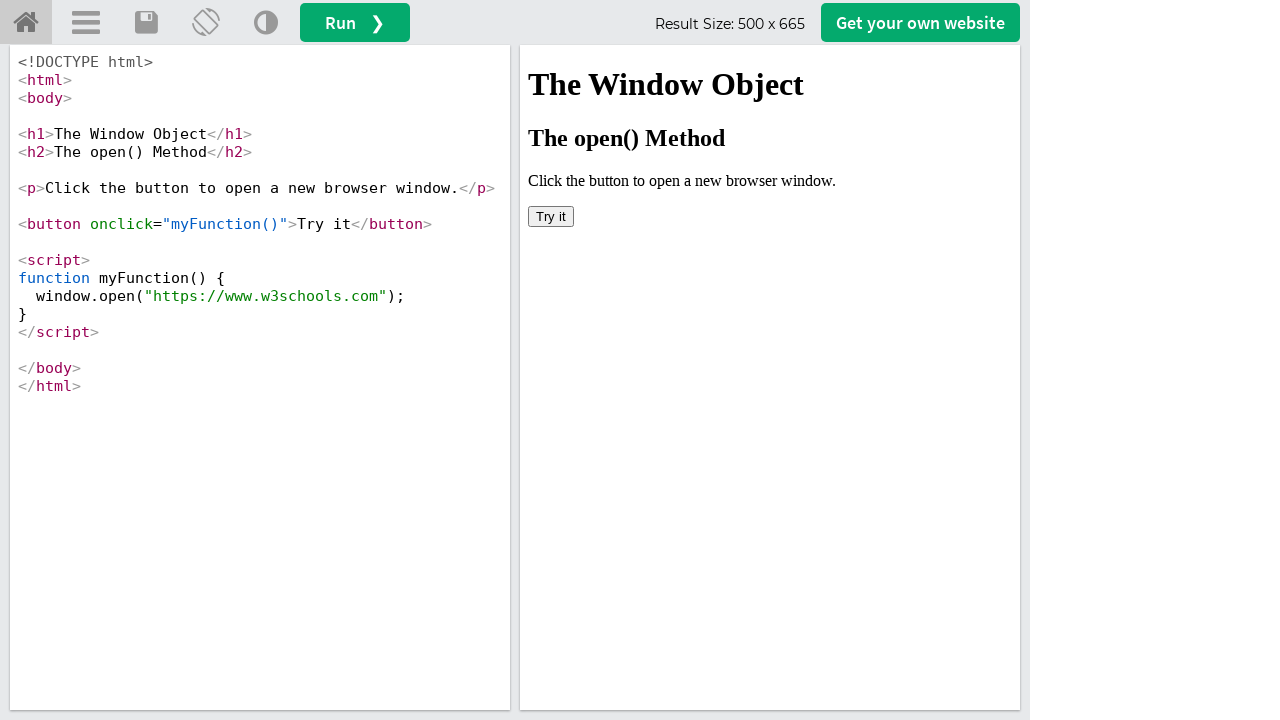

Clicked button inside iframe to open new window at (551, 216) on #iframeResult >> internal:control=enter-frame >> button
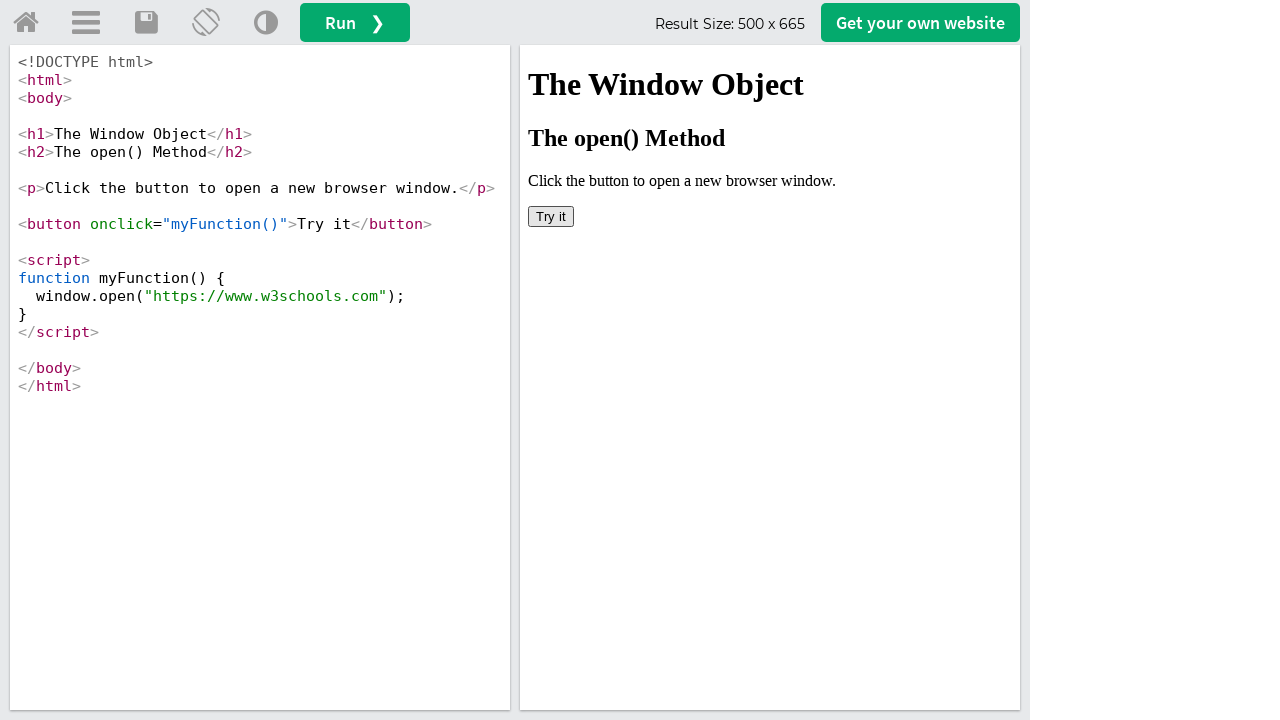

Captured new child window page object
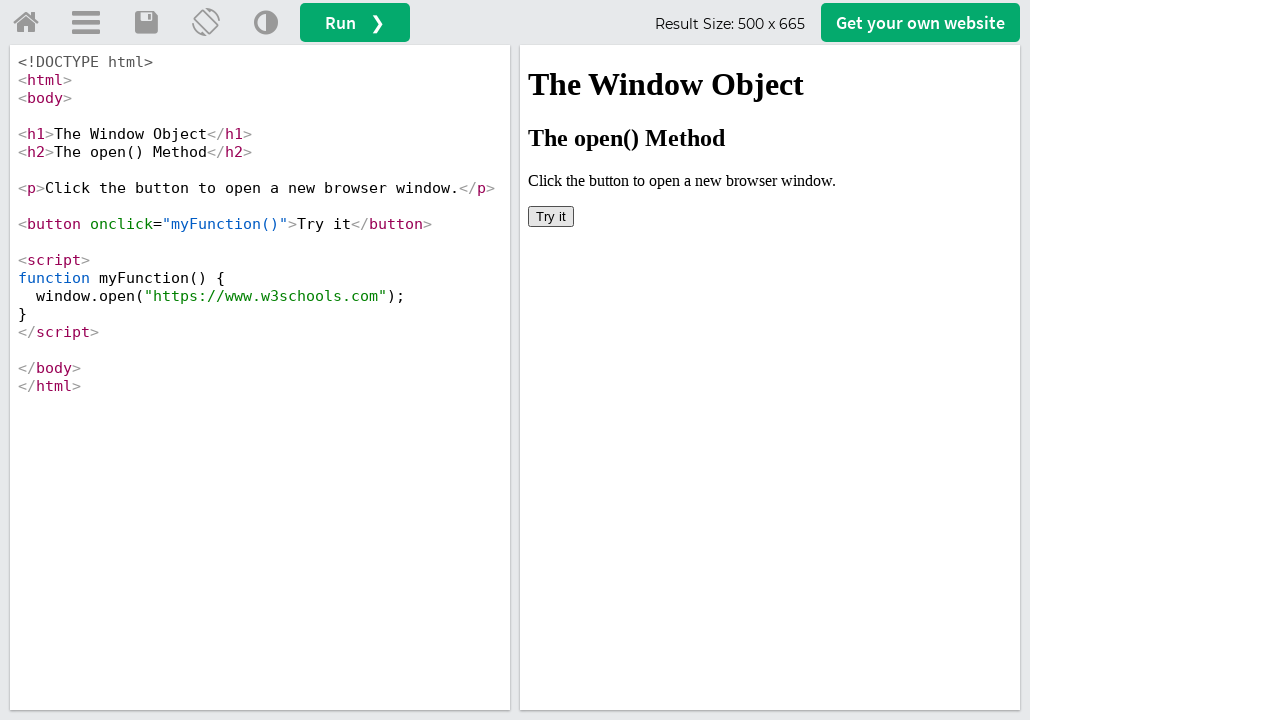

Child window page loaded
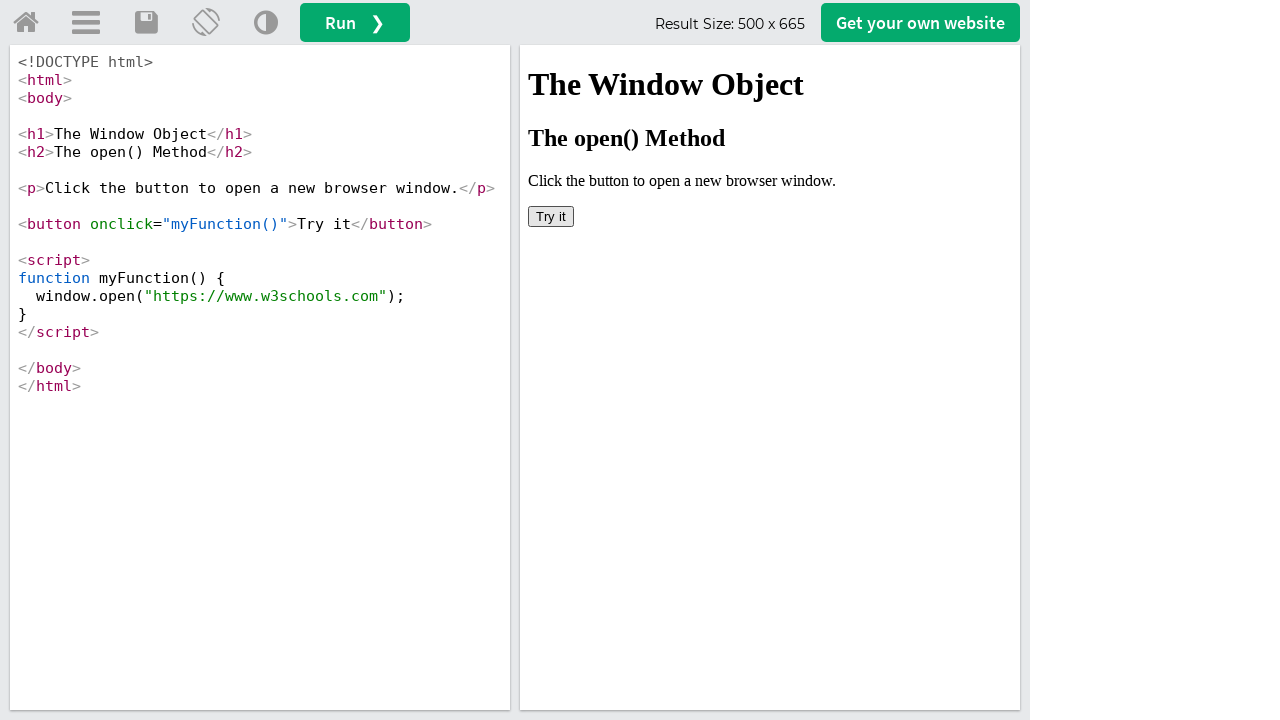

Retrieved child window URL: https://www.w3schools.com/
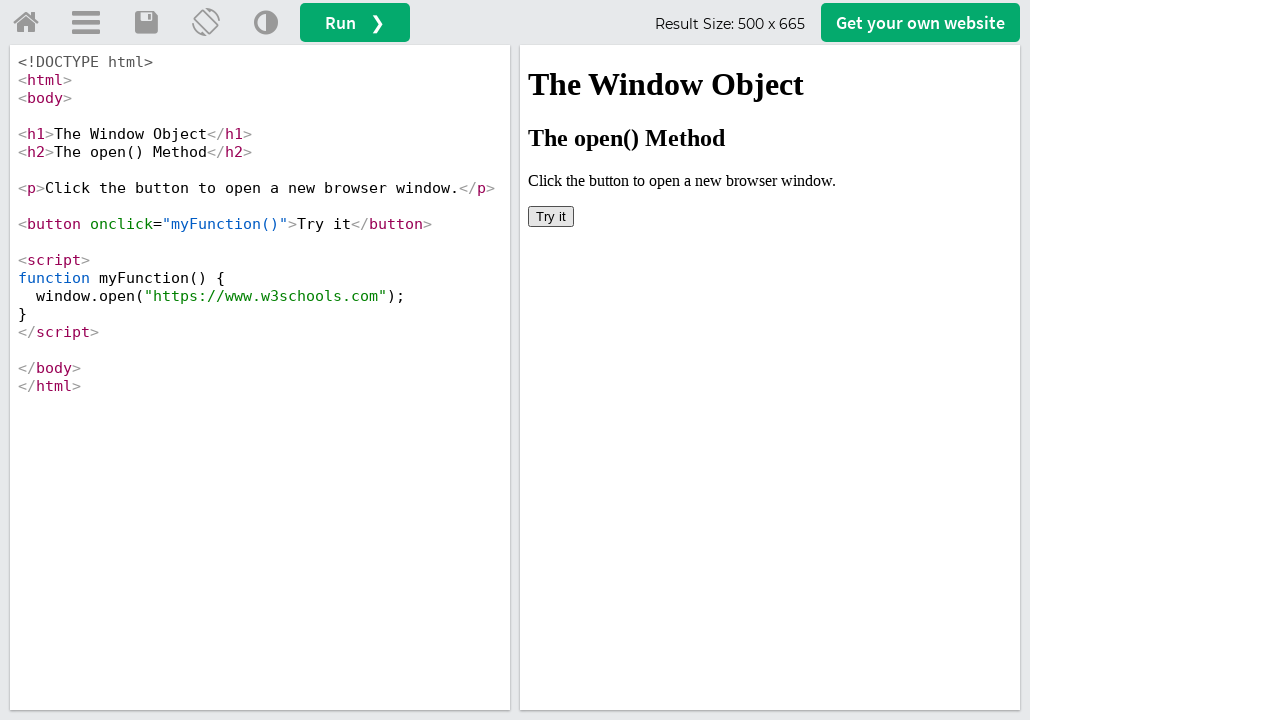

Retrieved child window title: W3Schools Online Web Tutorials
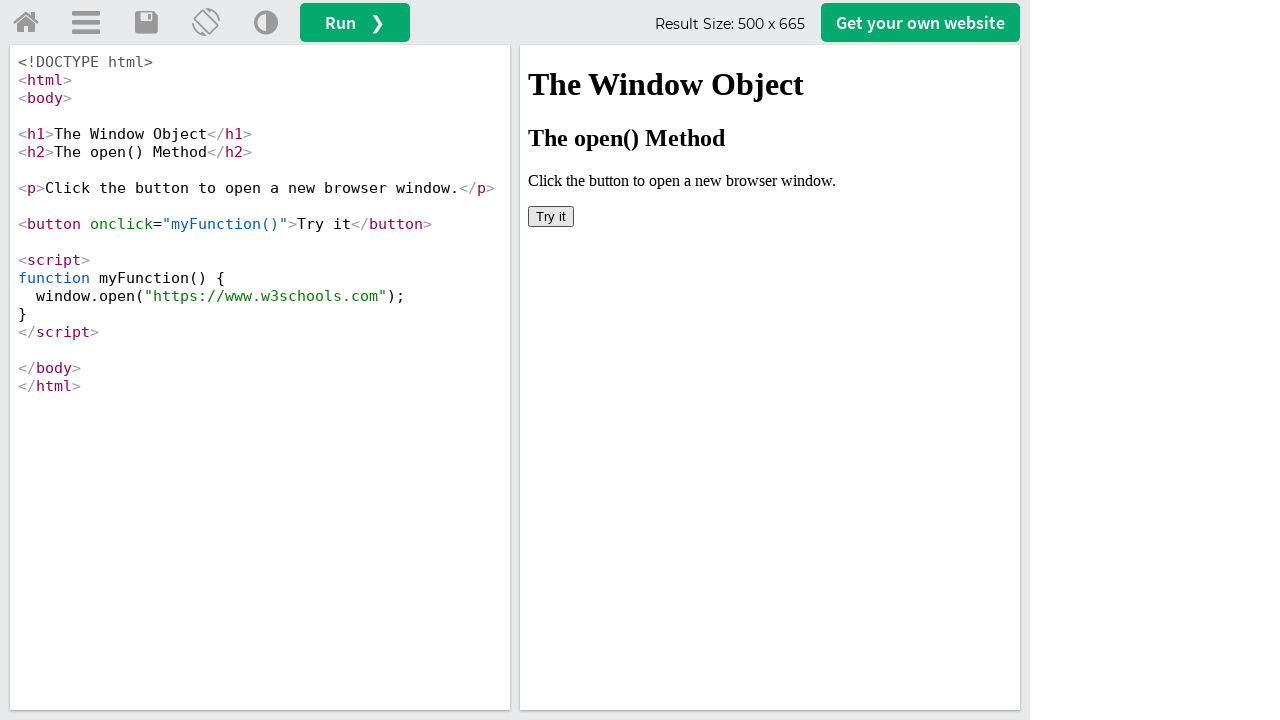

Closed child window
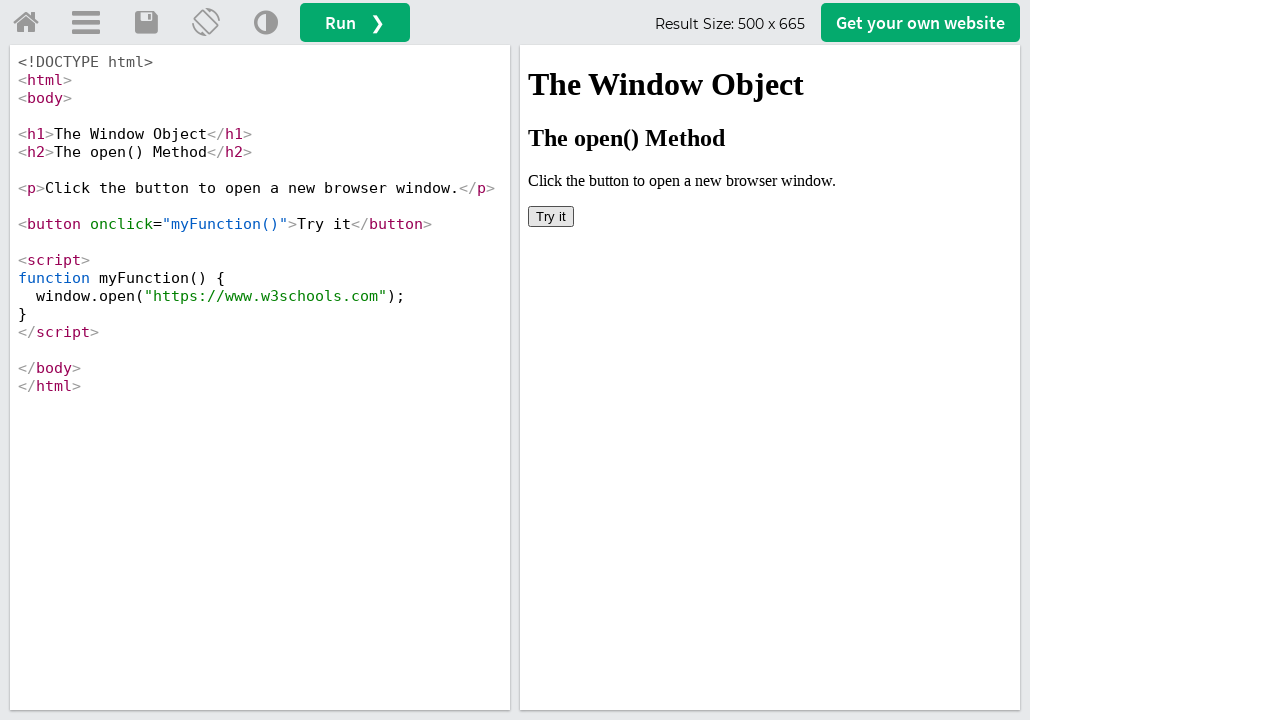

Brought parent window to front
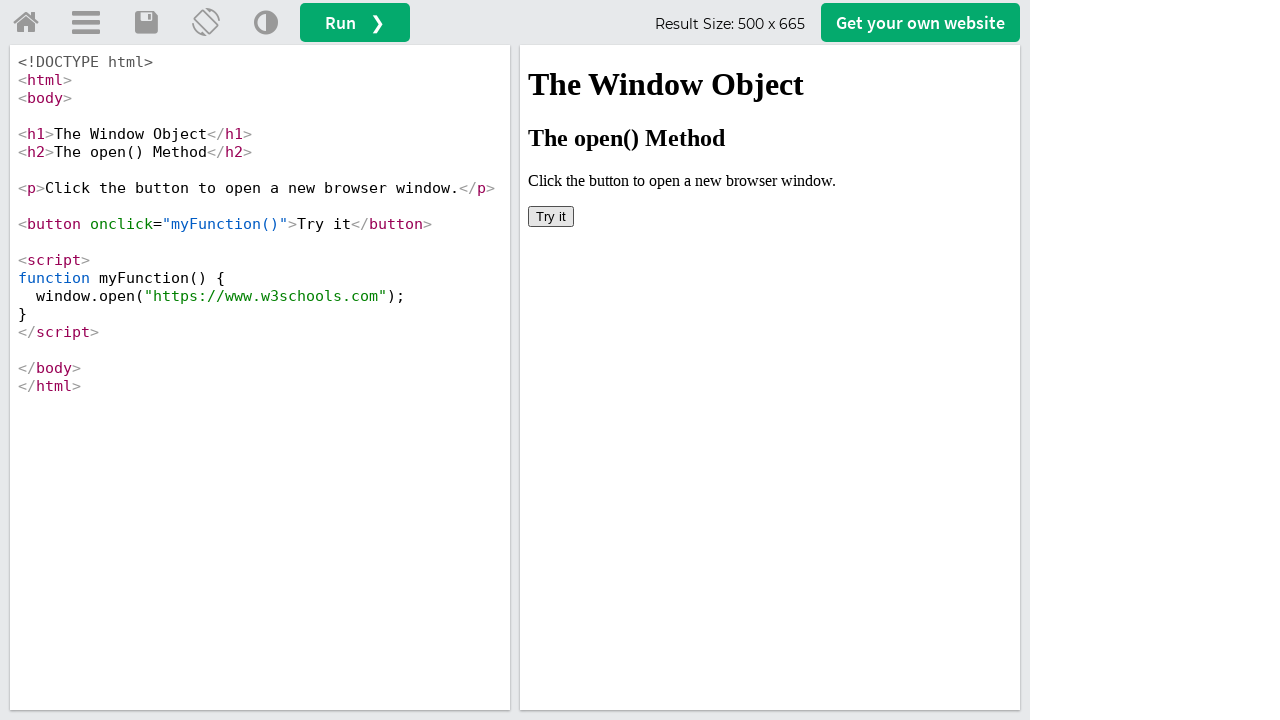

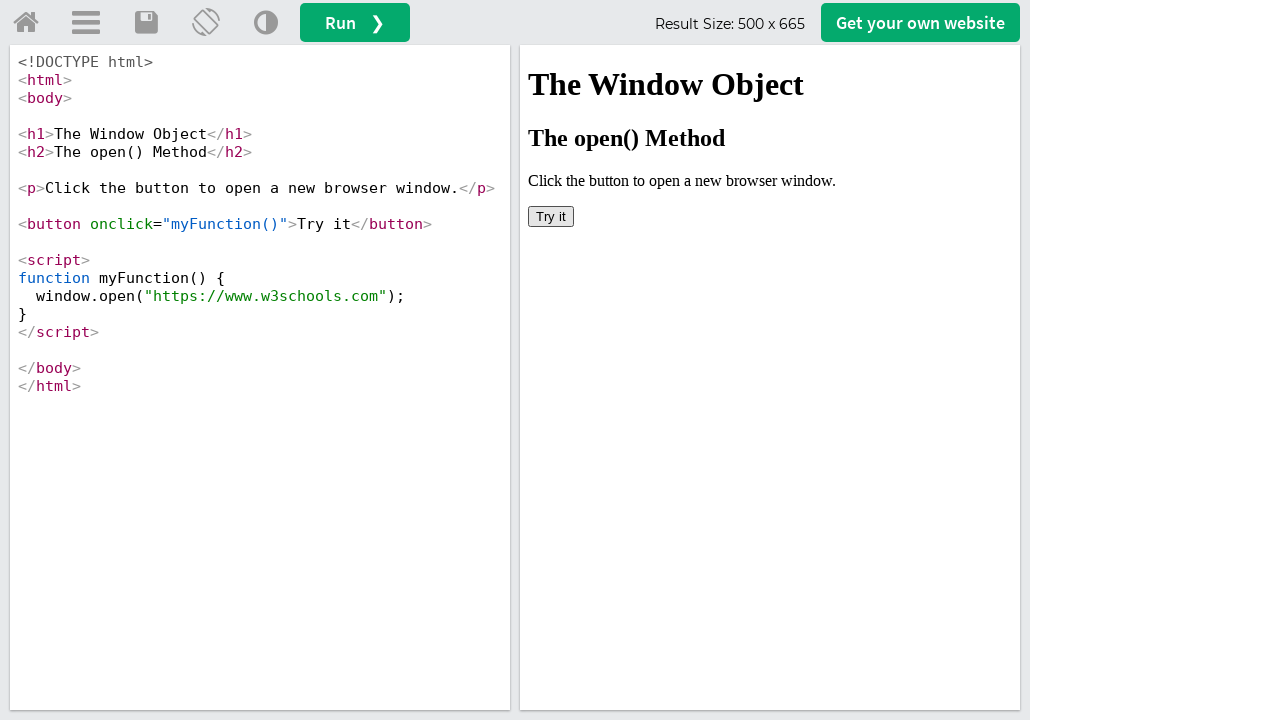